Navigates to the Harrow Council government website and maximizes the browser window

Starting URL: https://www.harrow.gov.uk/

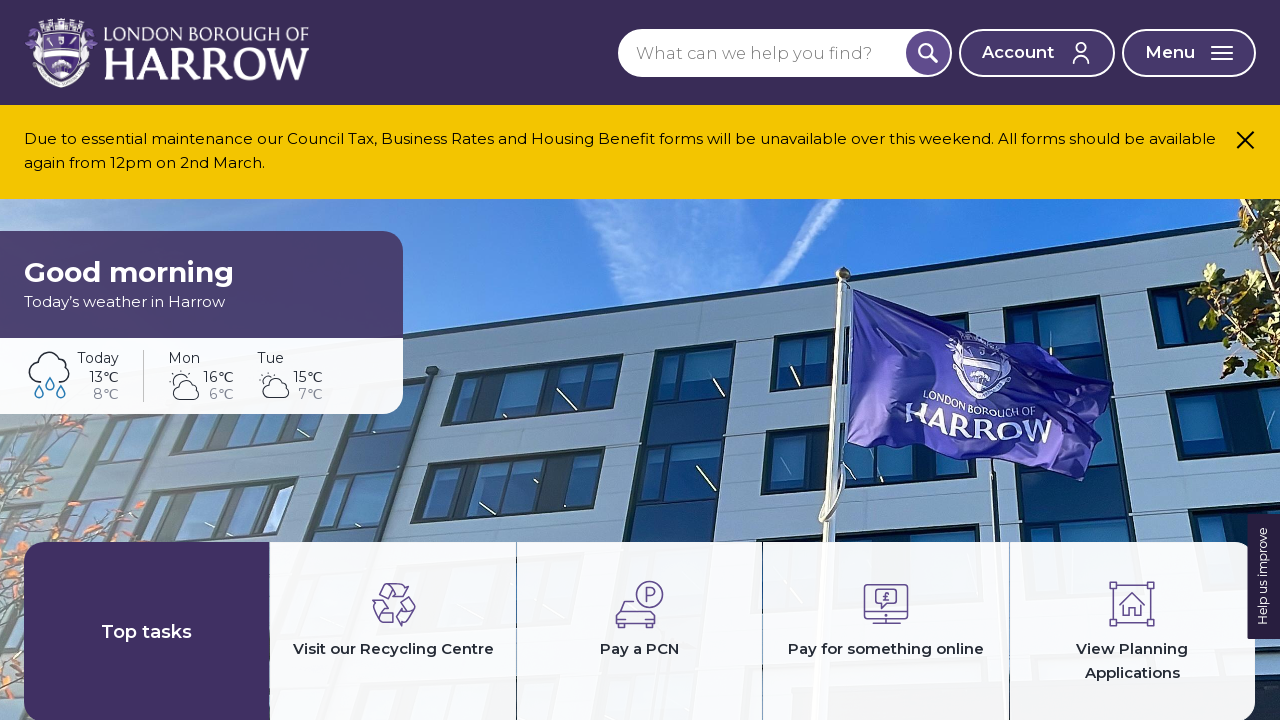

Set viewport size to 1920x1080
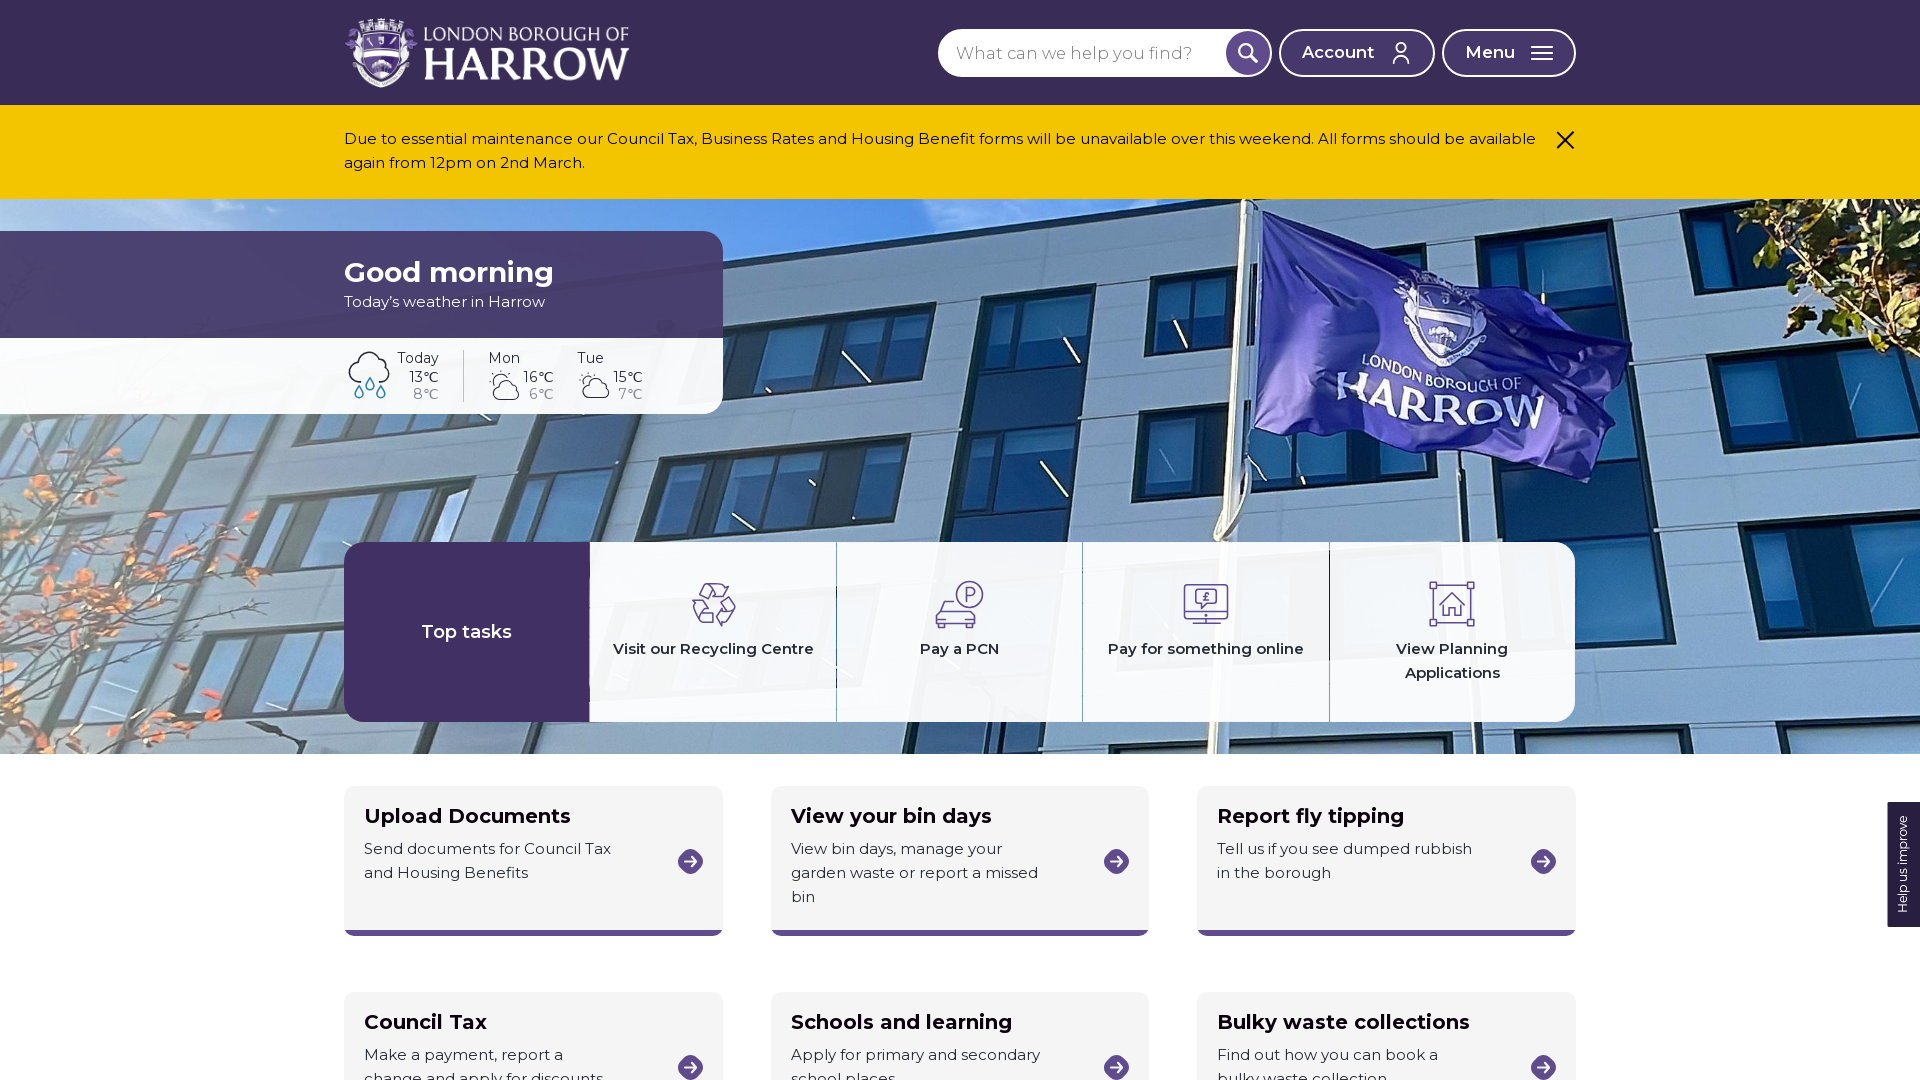

Waited for page to reach domcontentloaded state
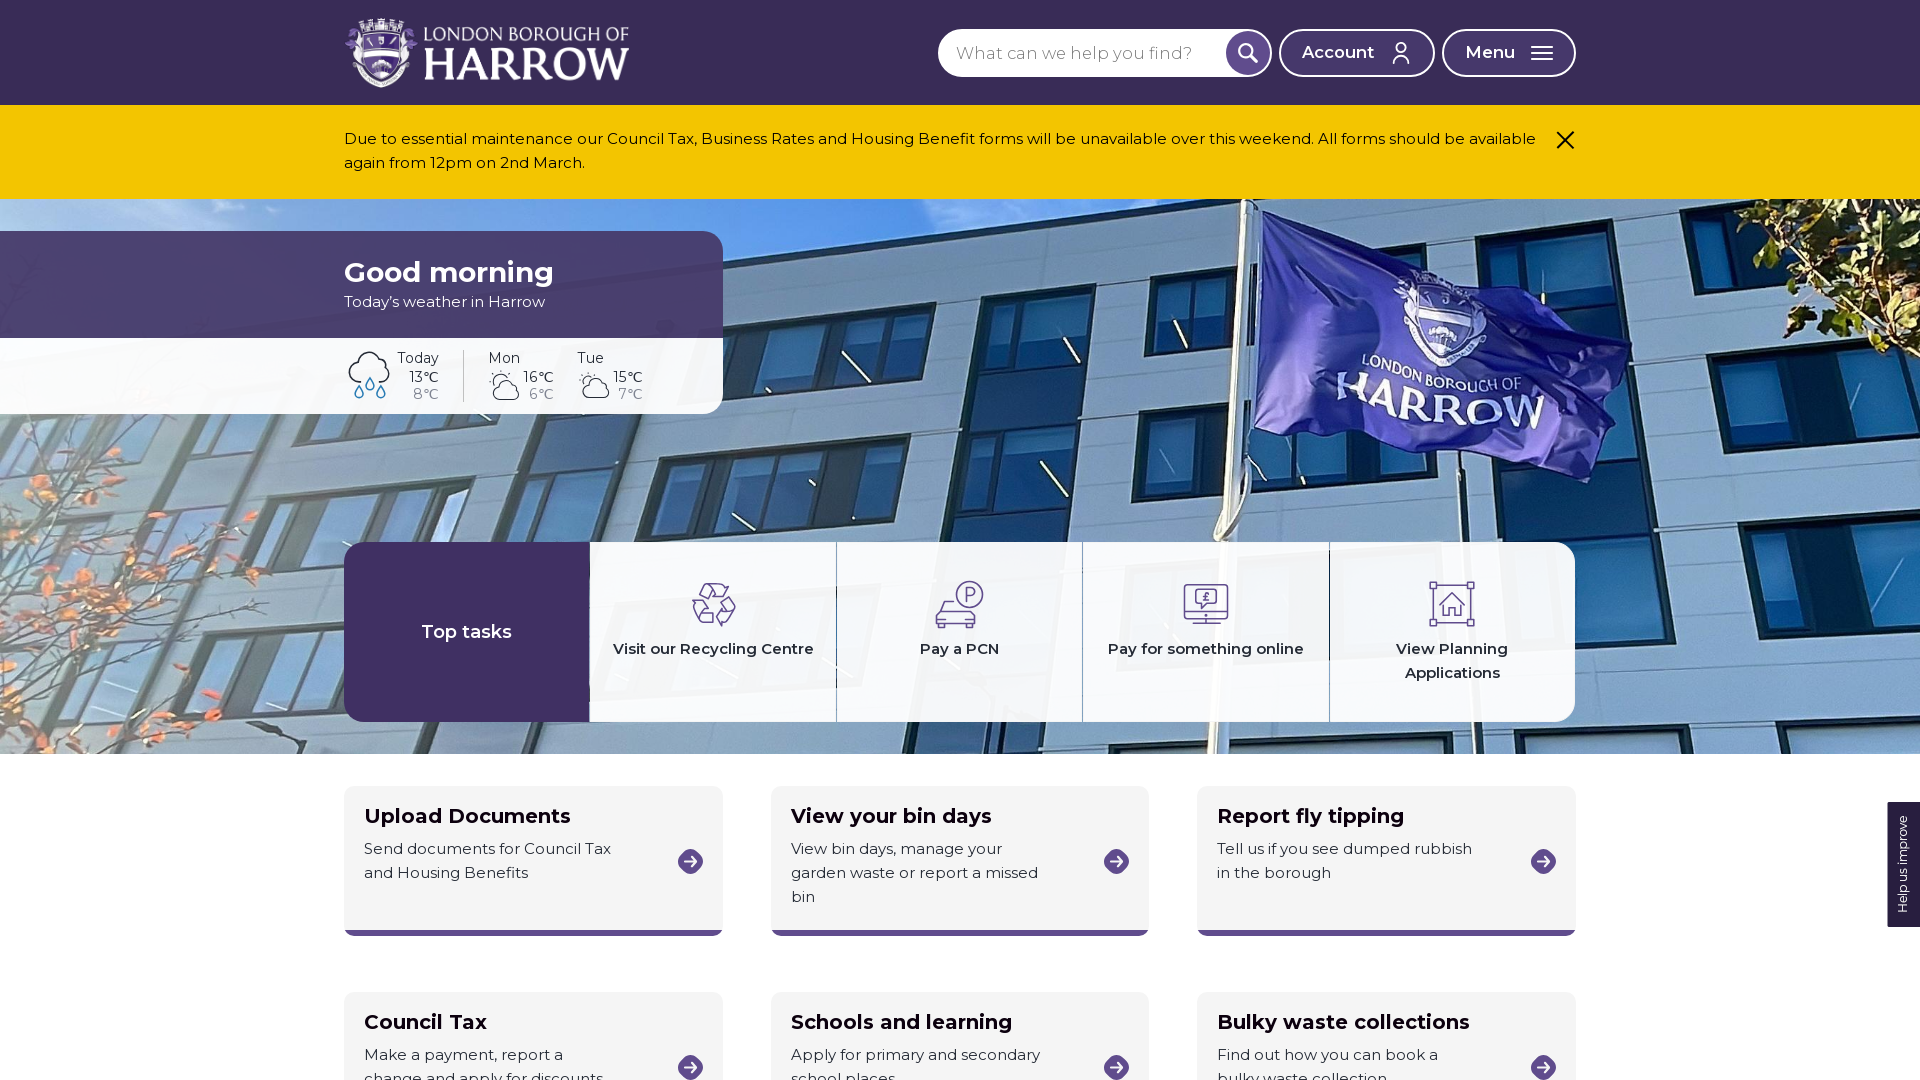

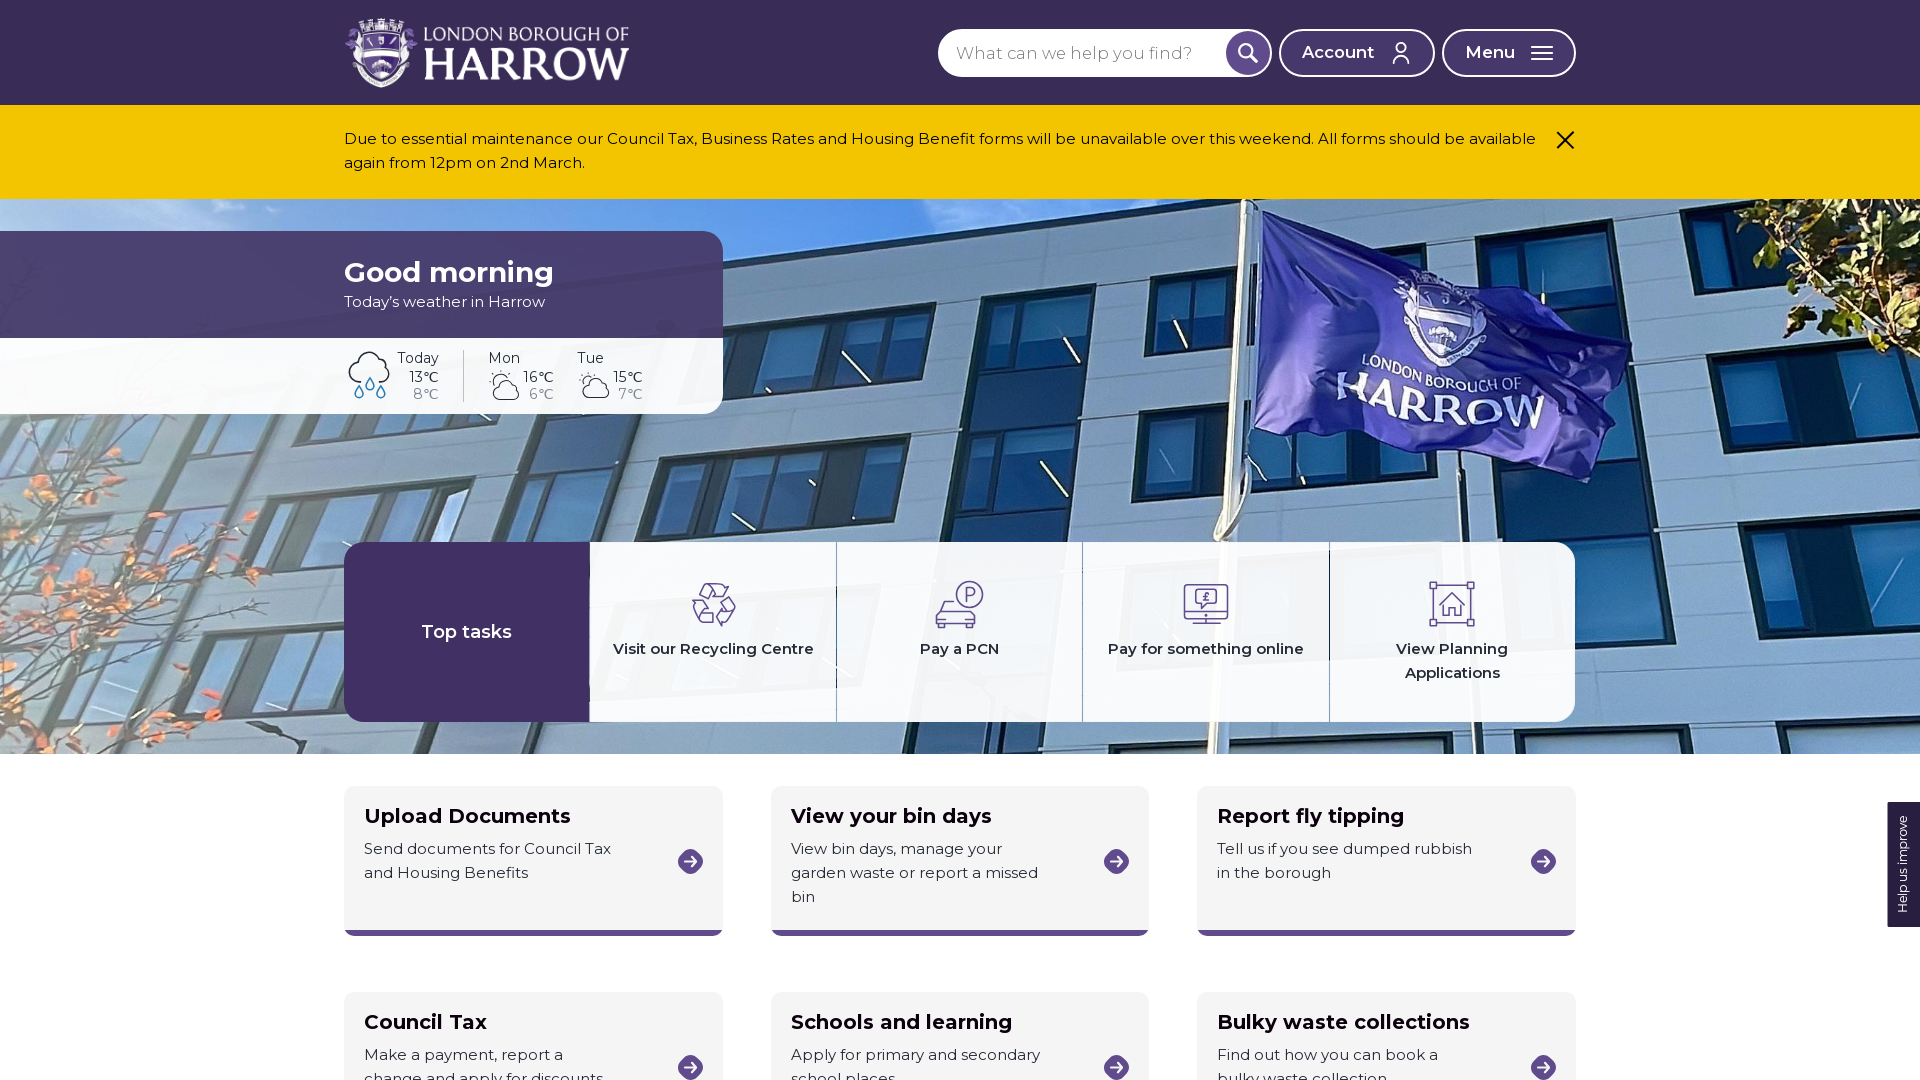